Tests a dropdown menu by clicking on it to open, selecting a menu item, and verifying the navigation works correctly by checking the resulting URL.

Starting URL: https://formy-project.herokuapp.com/dropdown

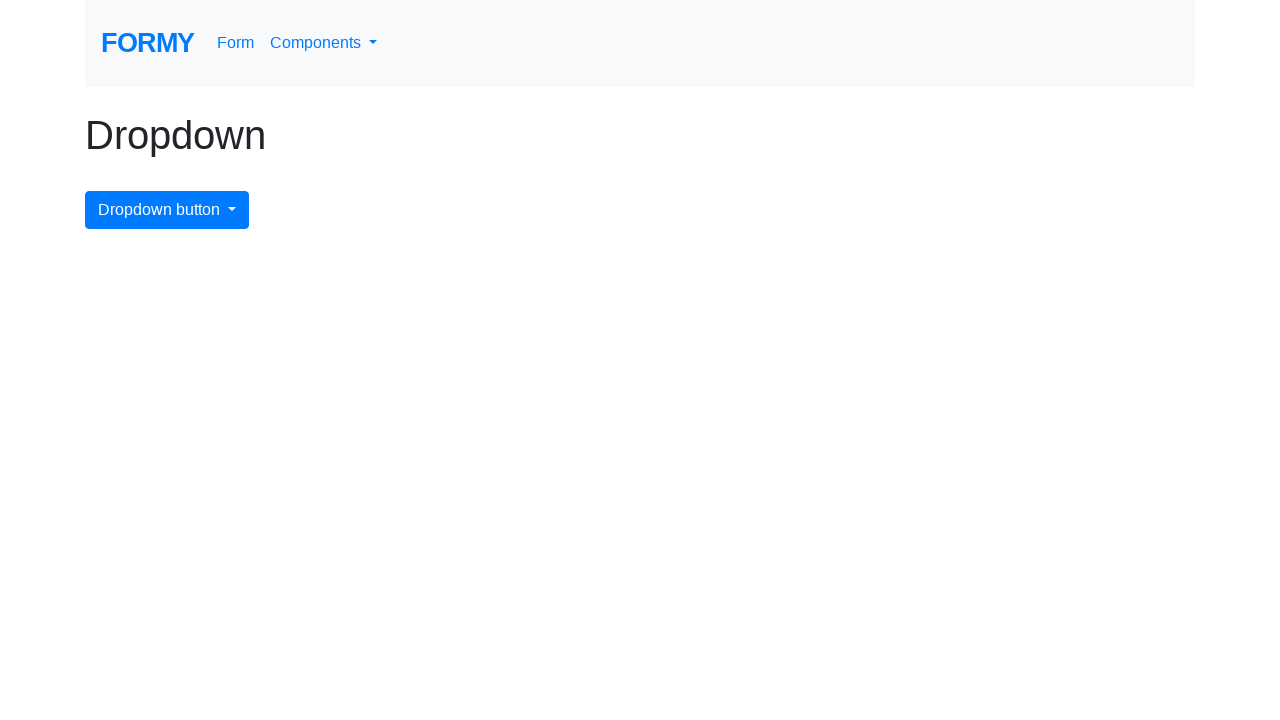

Waited for dropdown button to be visible
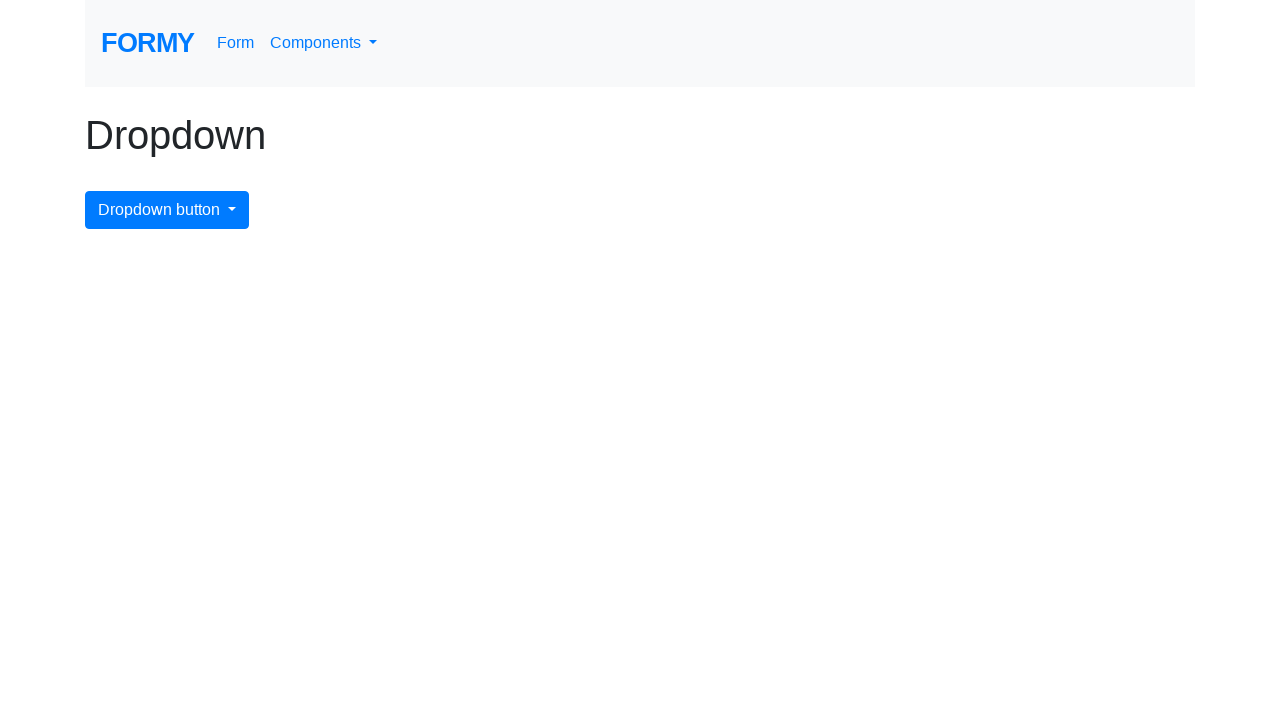

Clicked dropdown menu button to open it at (167, 210) on #dropdownMenuButton
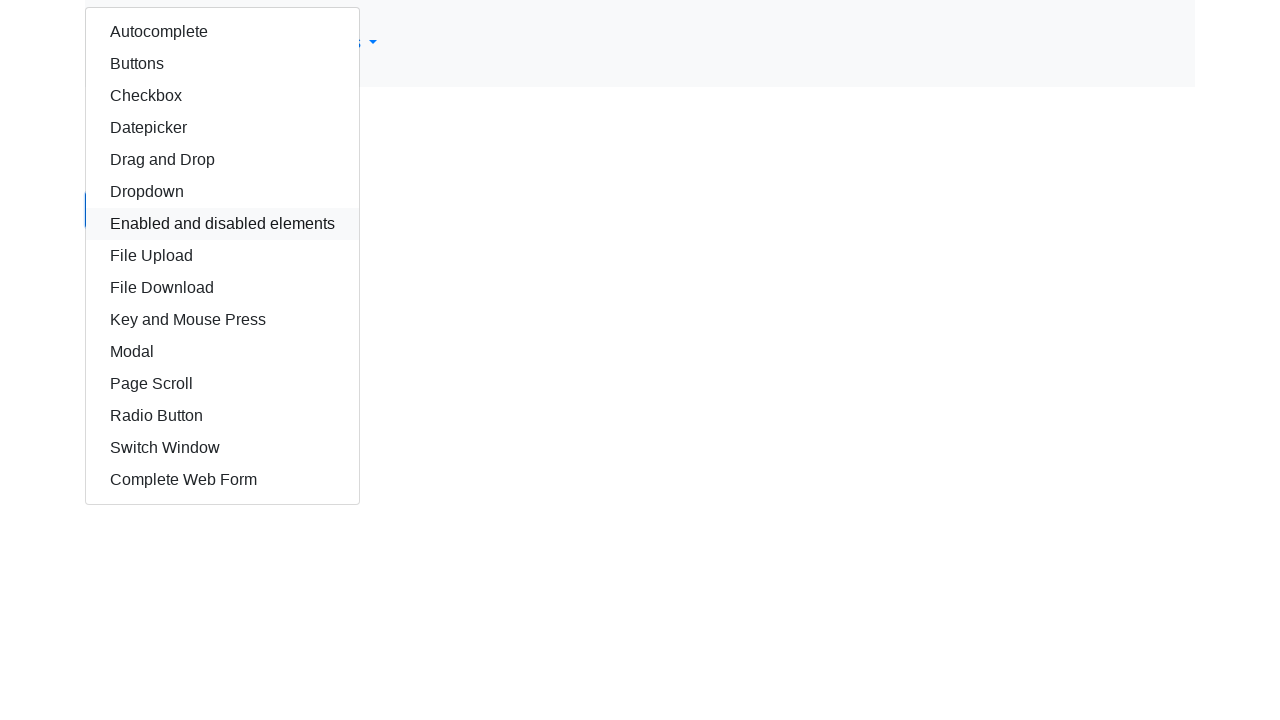

Waited for dropdown menu items to be visible
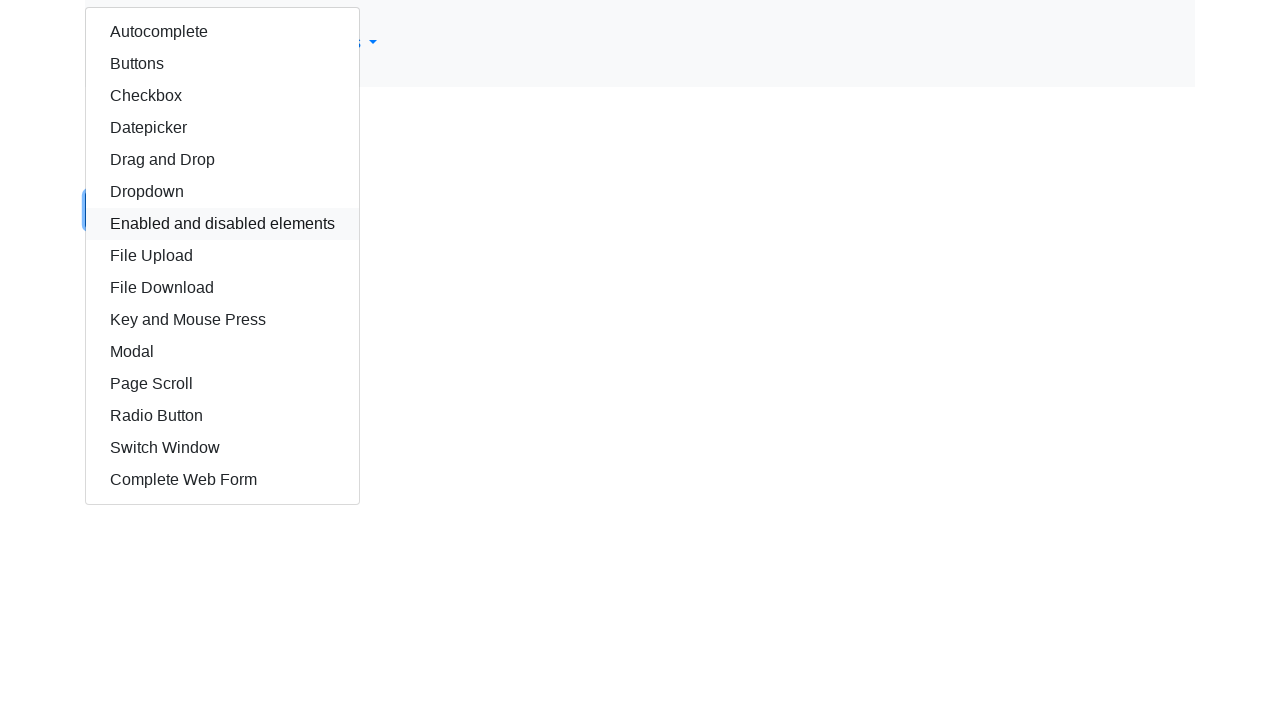

Clicked the first dropdown menu item at (222, 32) on //button[@id='dropdownMenuButton']/following-sibling::div/a[1]
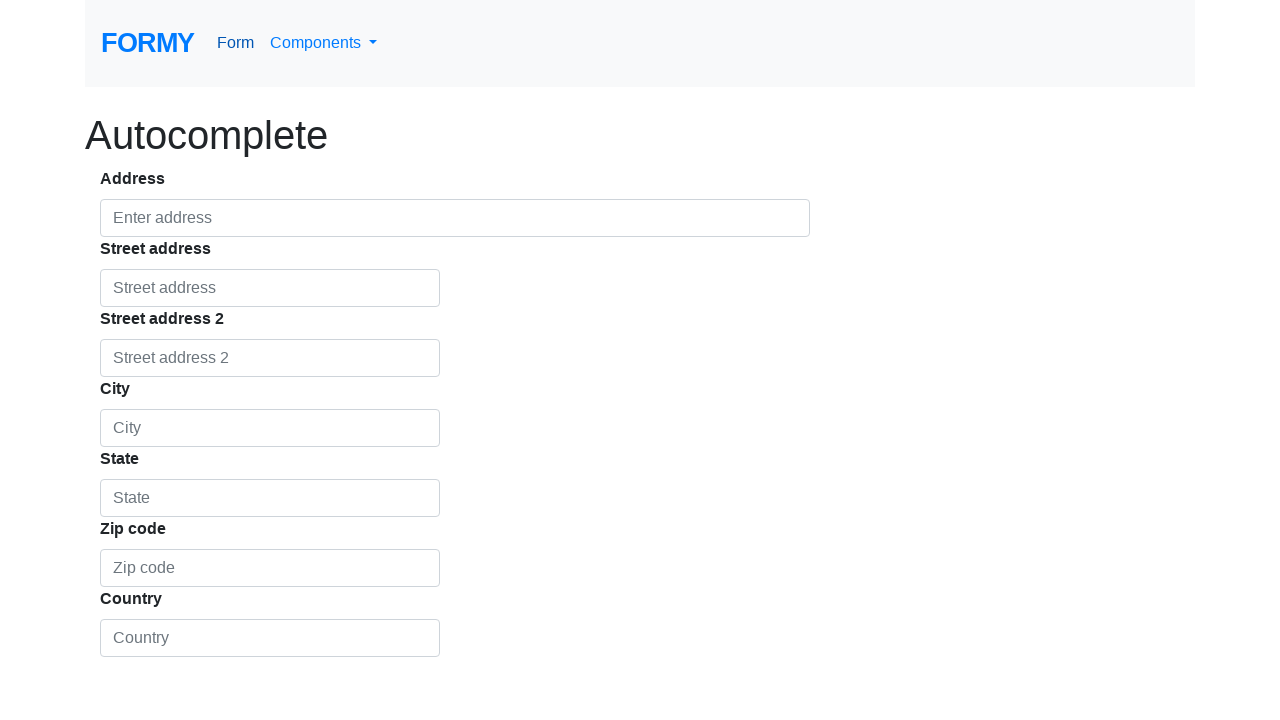

Navigation completed and network idle
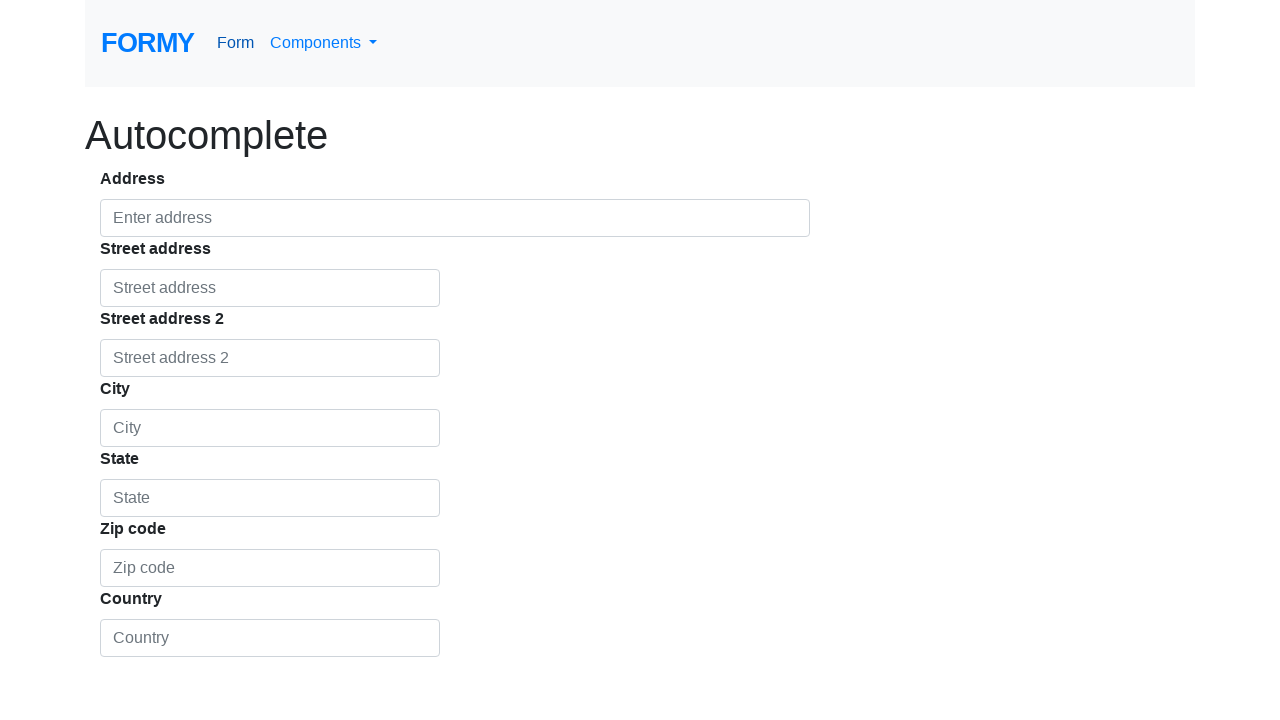

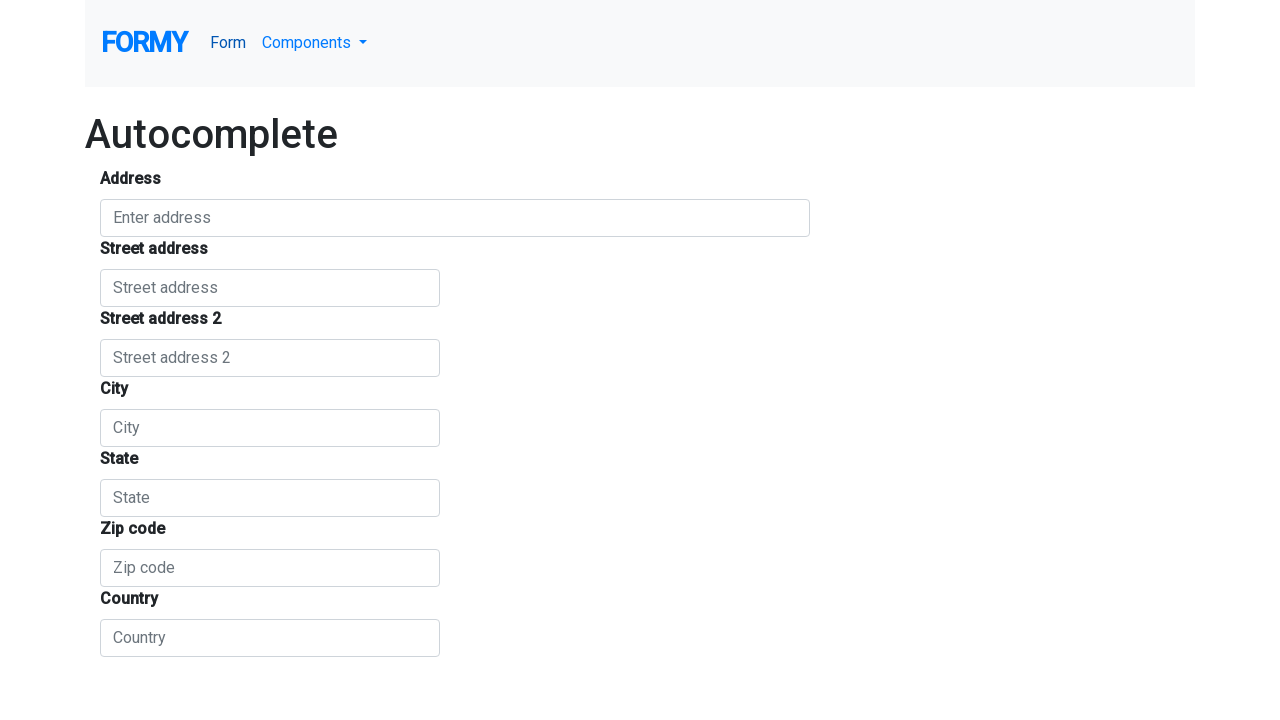